Clicks on the 'Get started' button and verifies the URL changes to the docs intro page

Starting URL: https://playwright.dev

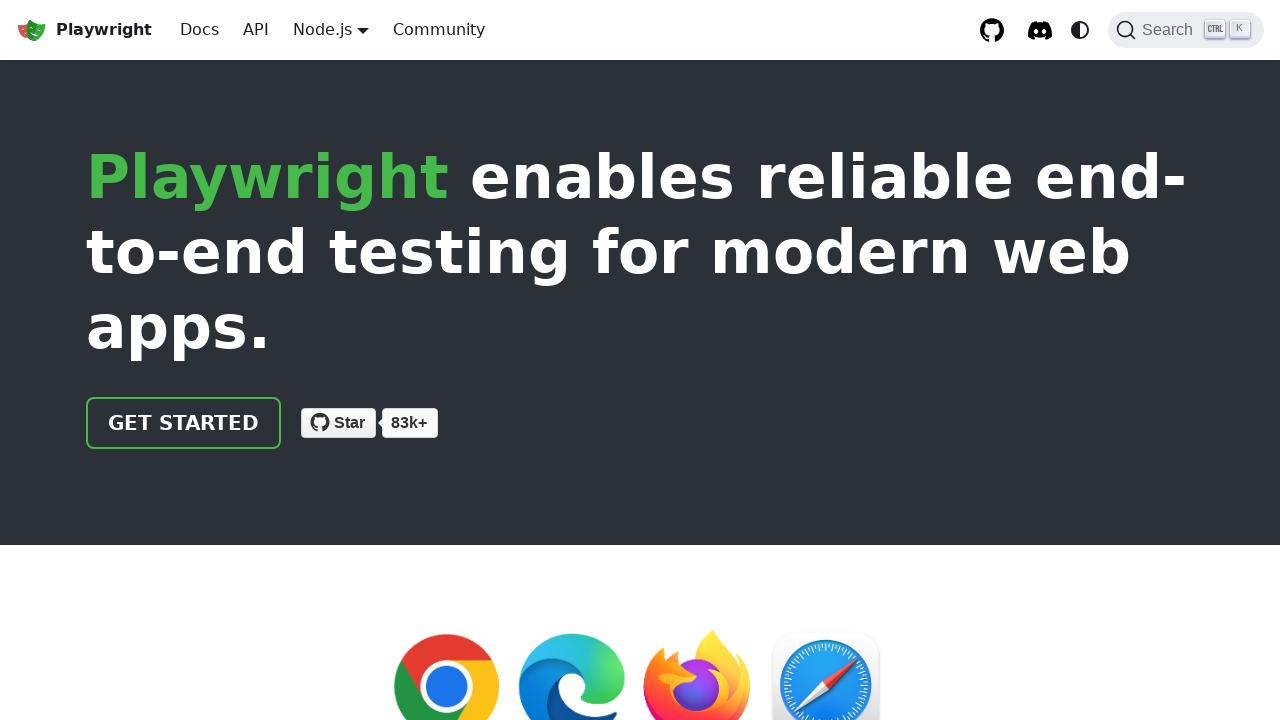

Clicked on the 'Get started' button at (184, 423) on text=Get started
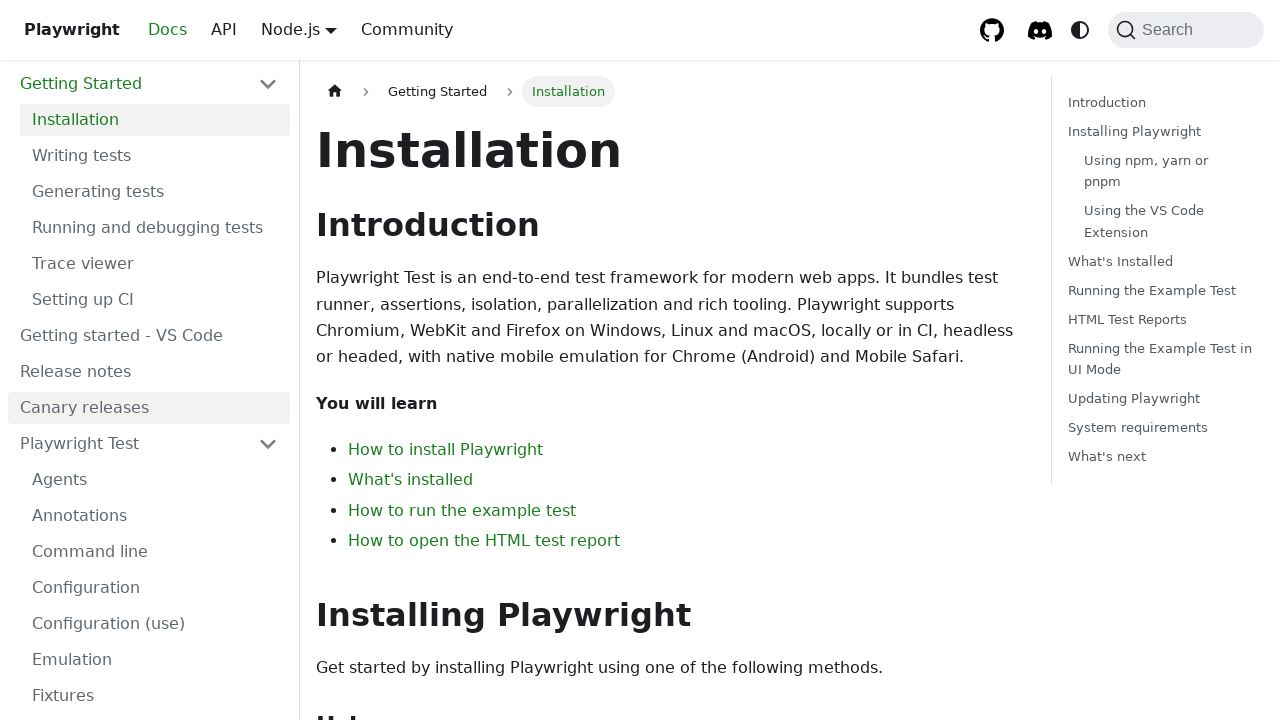

Verified URL changed to docs intro page
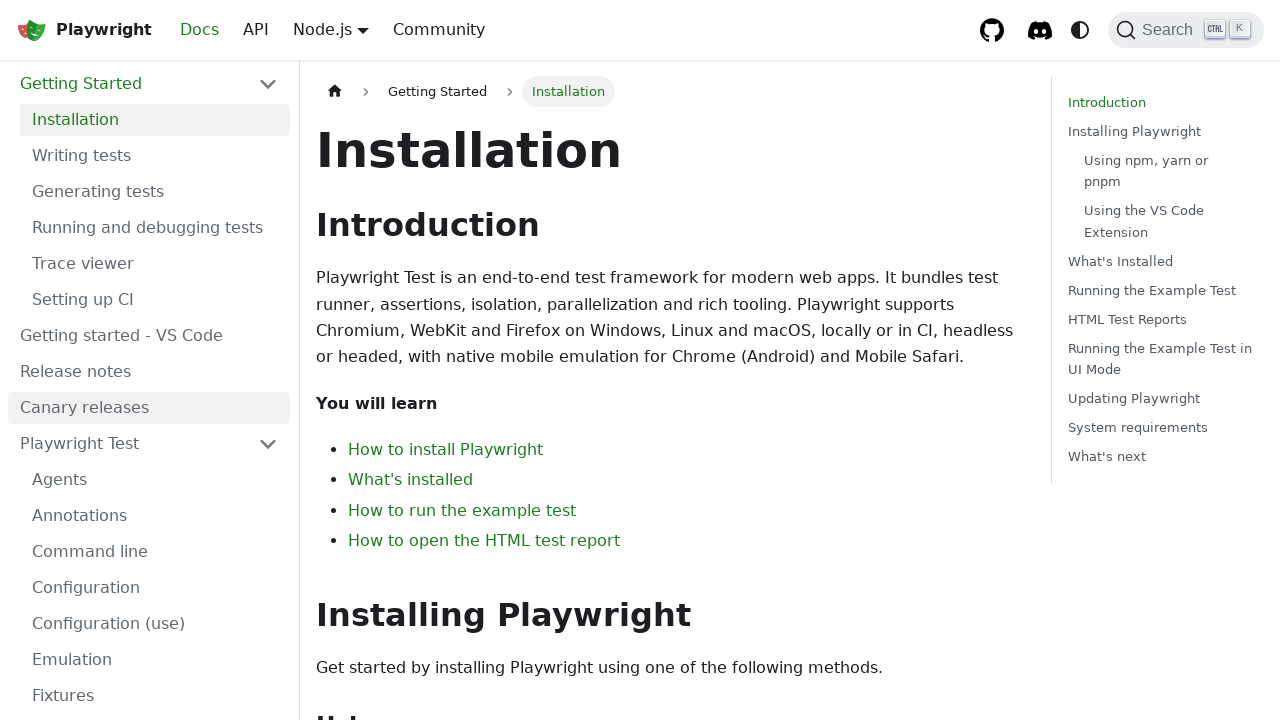

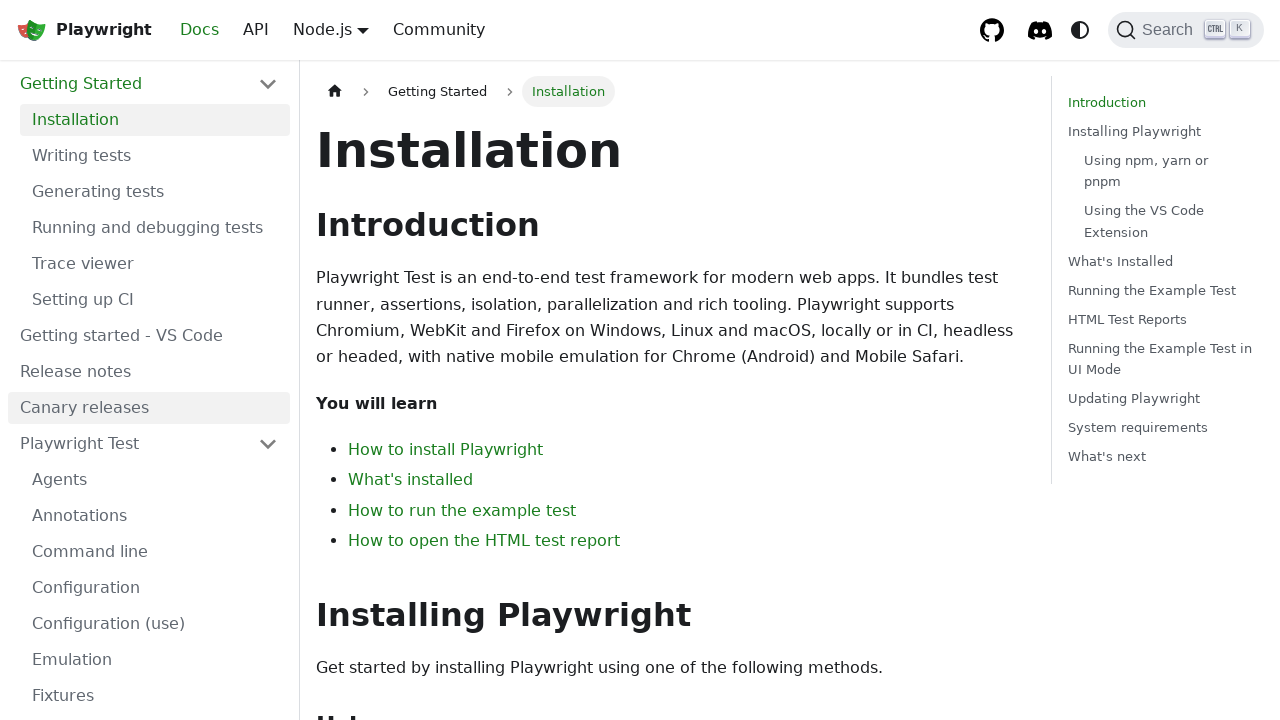